Navigates to a checkbox page and clicks the first checkbox to toggle its state

Starting URL: https://the-internet.herokuapp.com/checkboxes

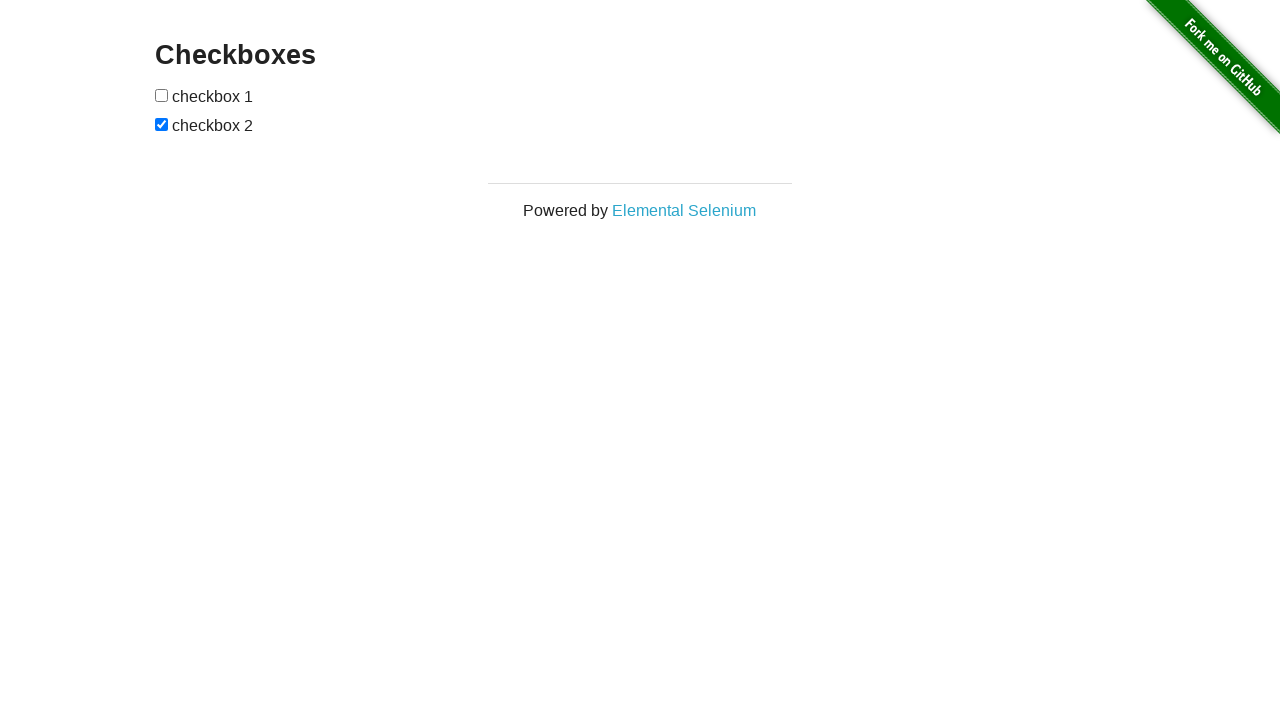

Navigated to checkbox page
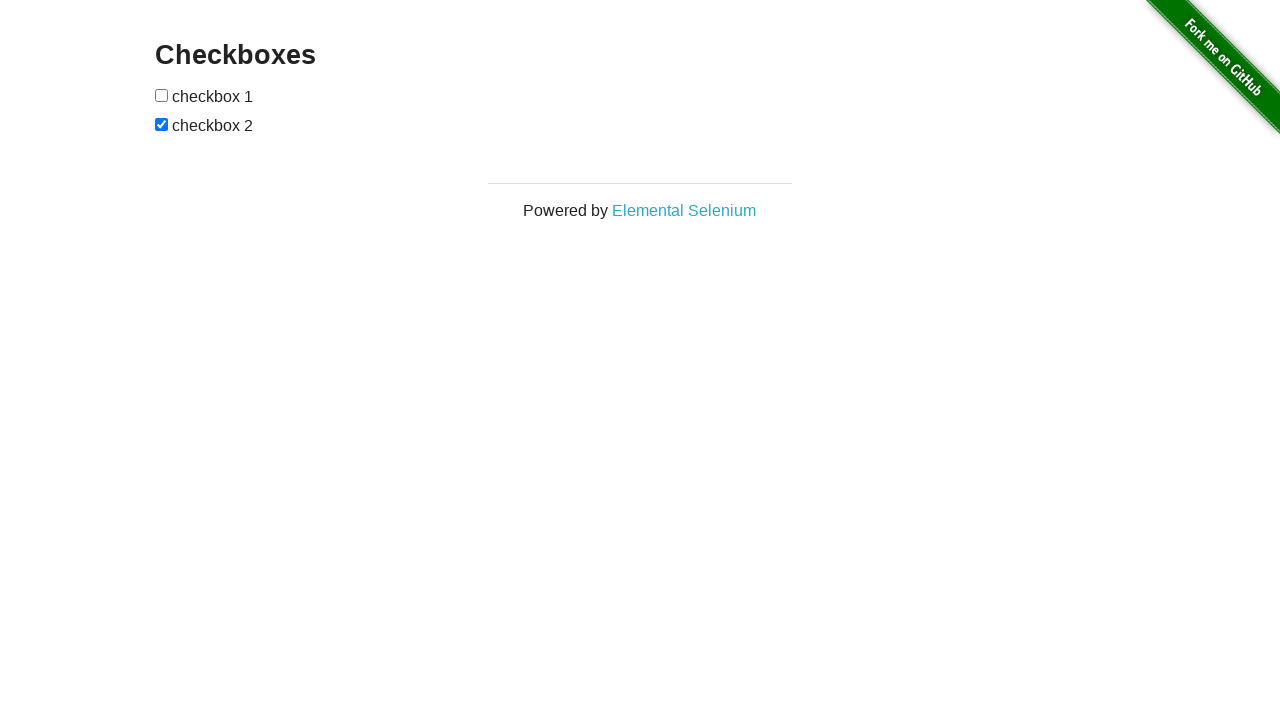

Clicked first checkbox to toggle its state at (162, 95) on xpath=//form/input[1]
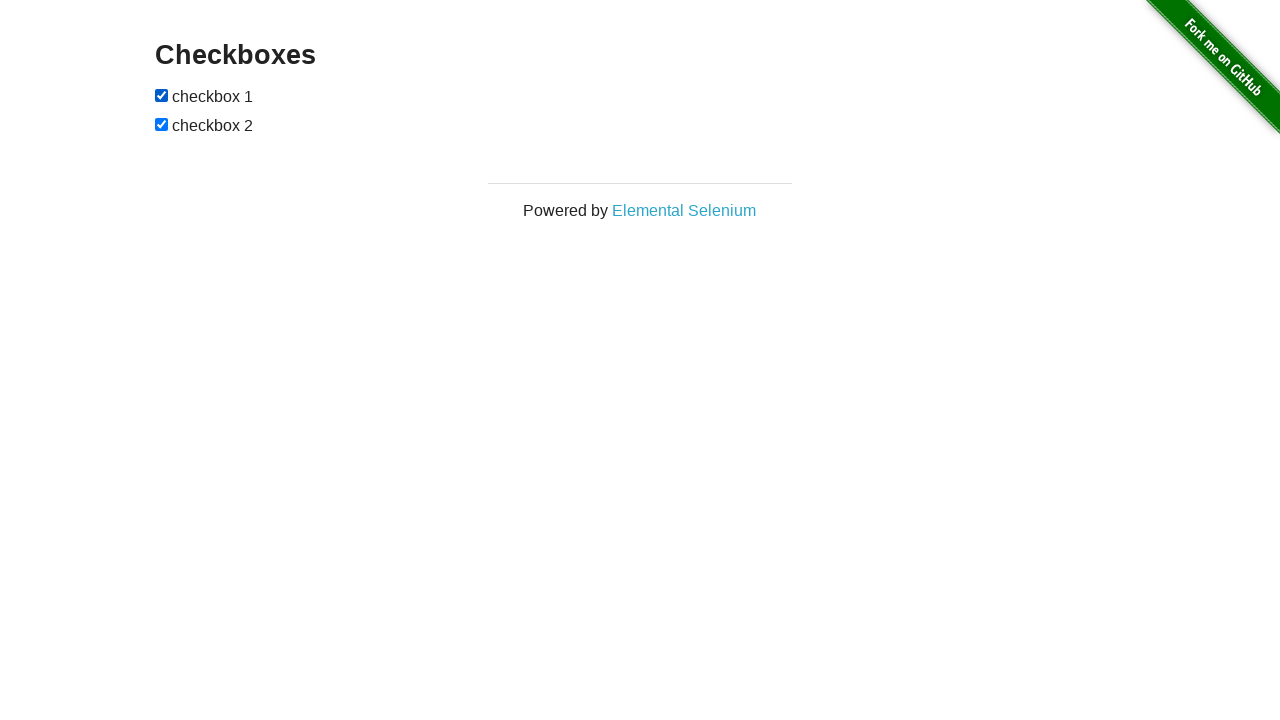

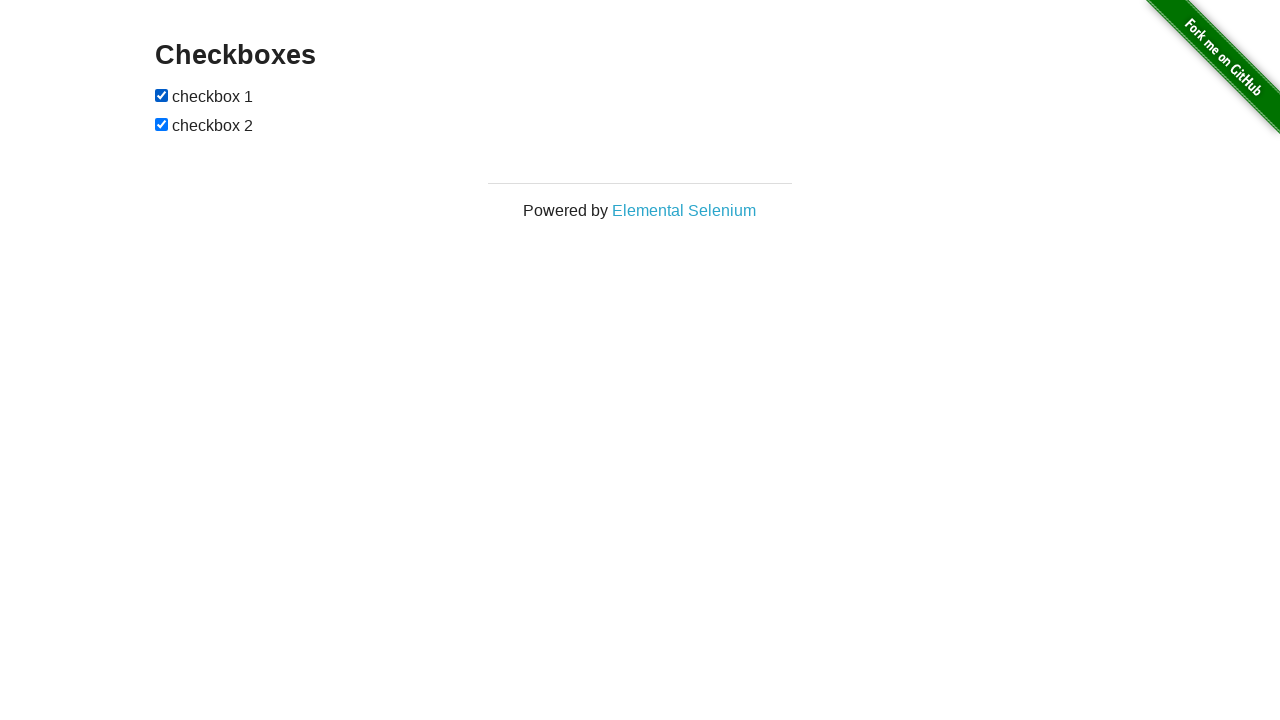